Tests simple alert handling by clicking a button and accepting the alert

Starting URL: https://demoqa.com/alerts

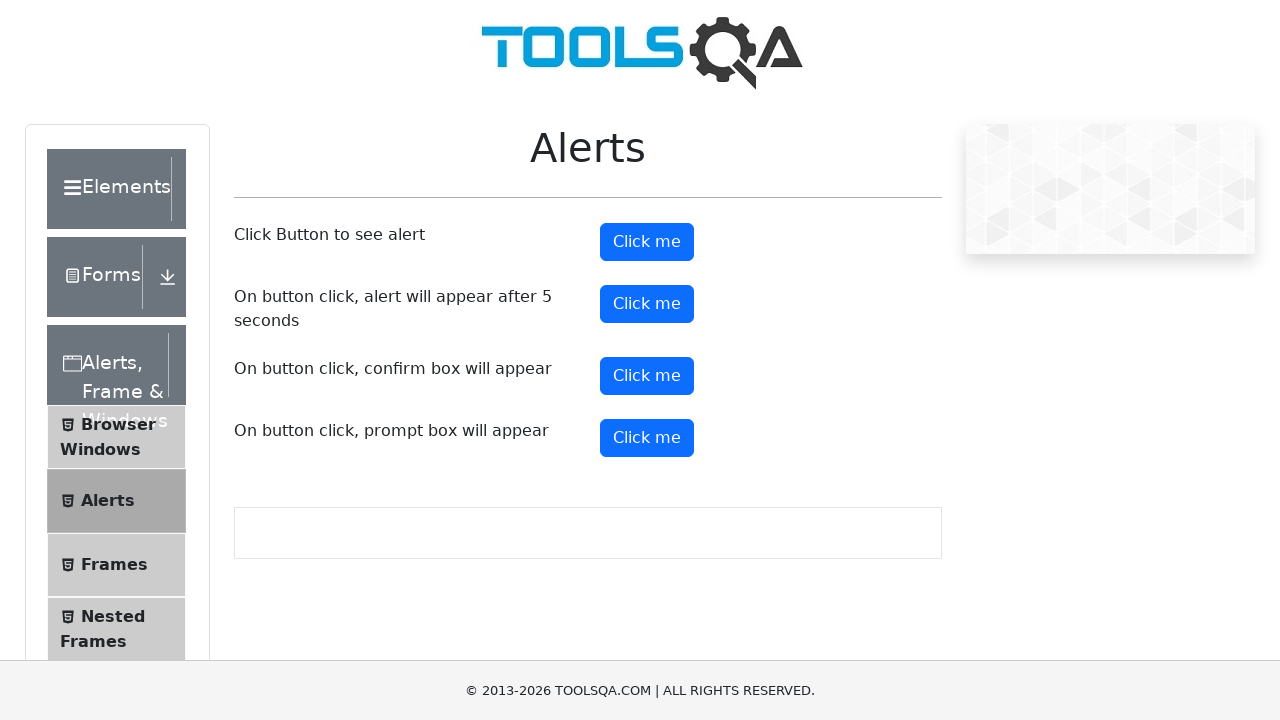

Set up dialog handler to accept alerts
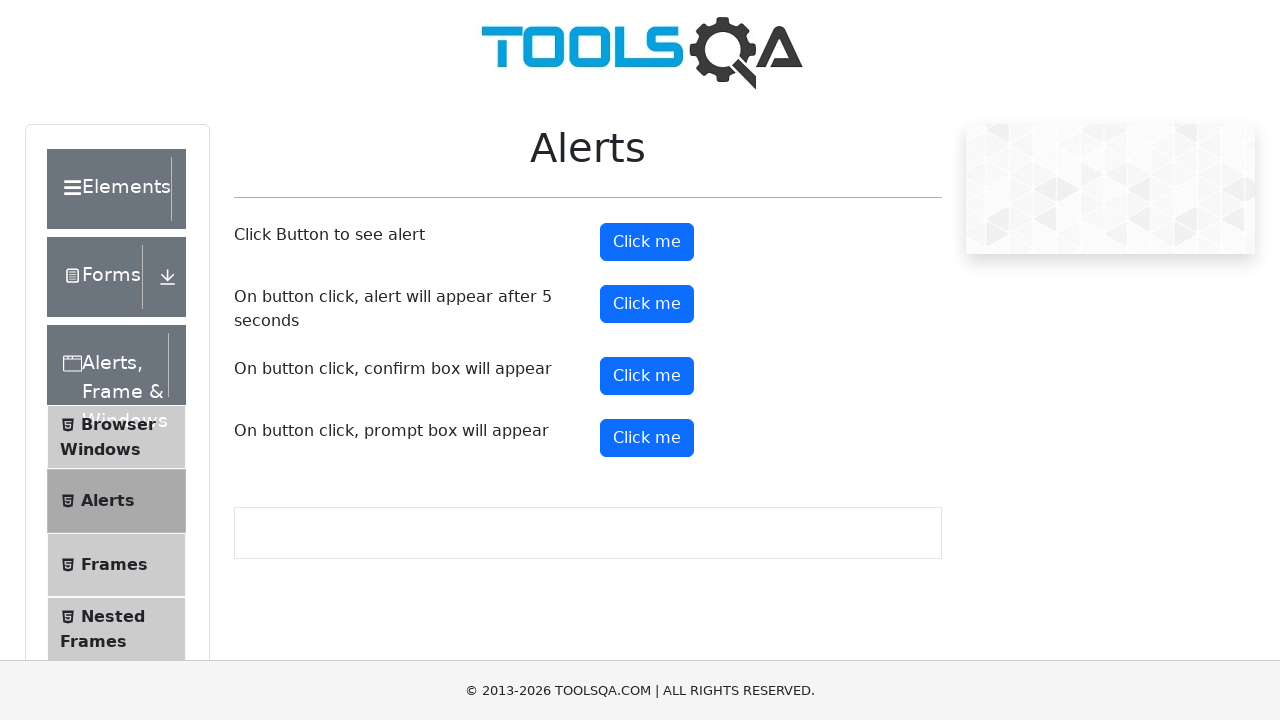

Clicked the alert button at (647, 242) on #alertButton
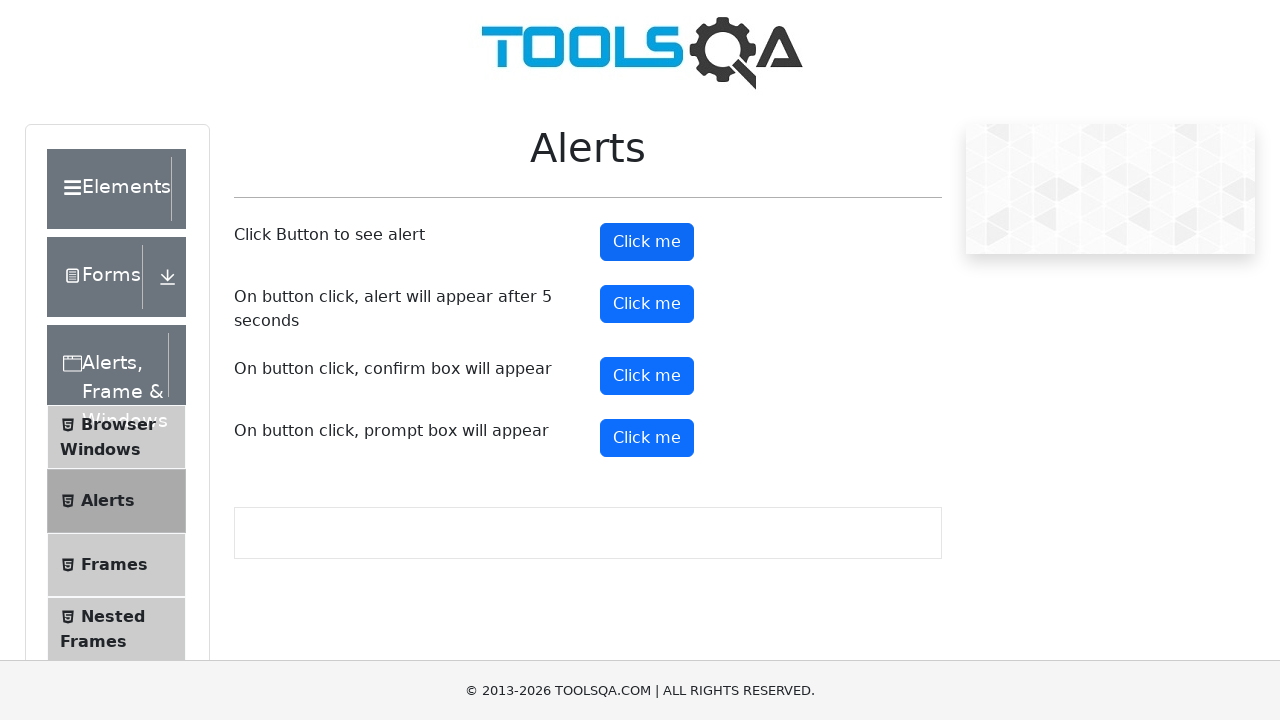

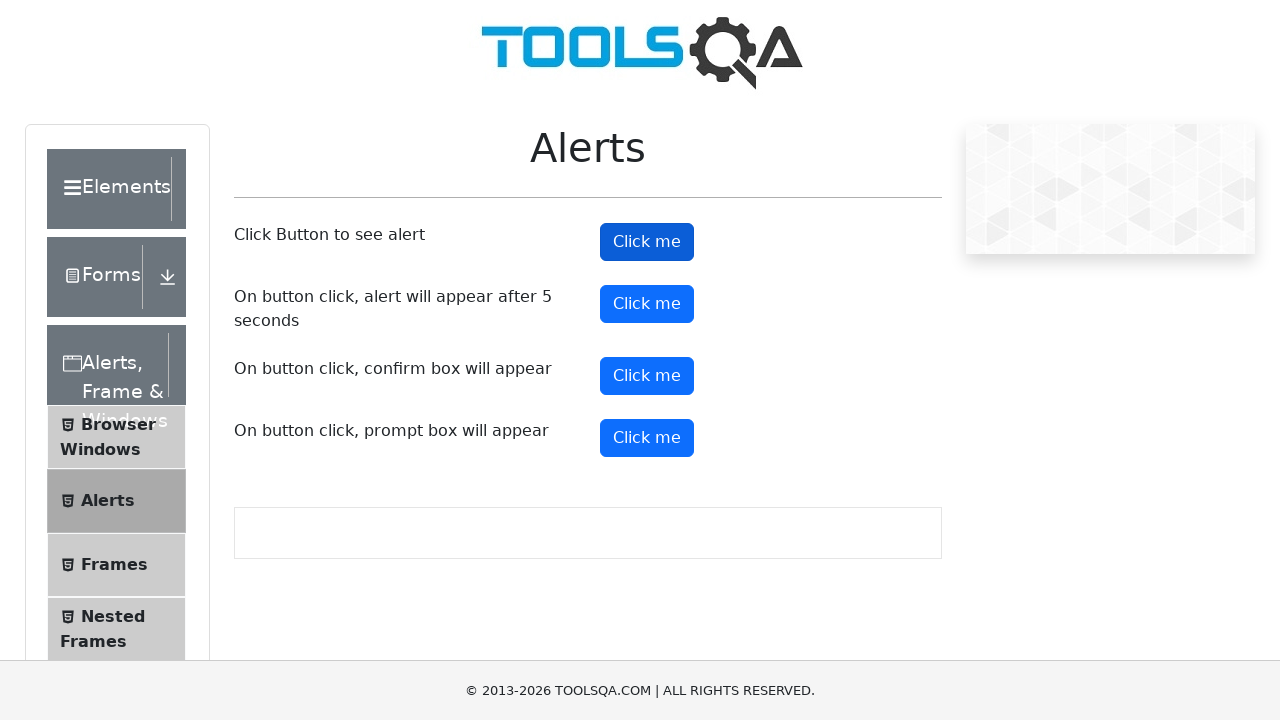